Tests the calculator clear button functionality by entering a non-numeric symbol (+) followed by pressing the clear button (c)

Starting URL: https://www.online-calculator.com/full-screen-calculator/

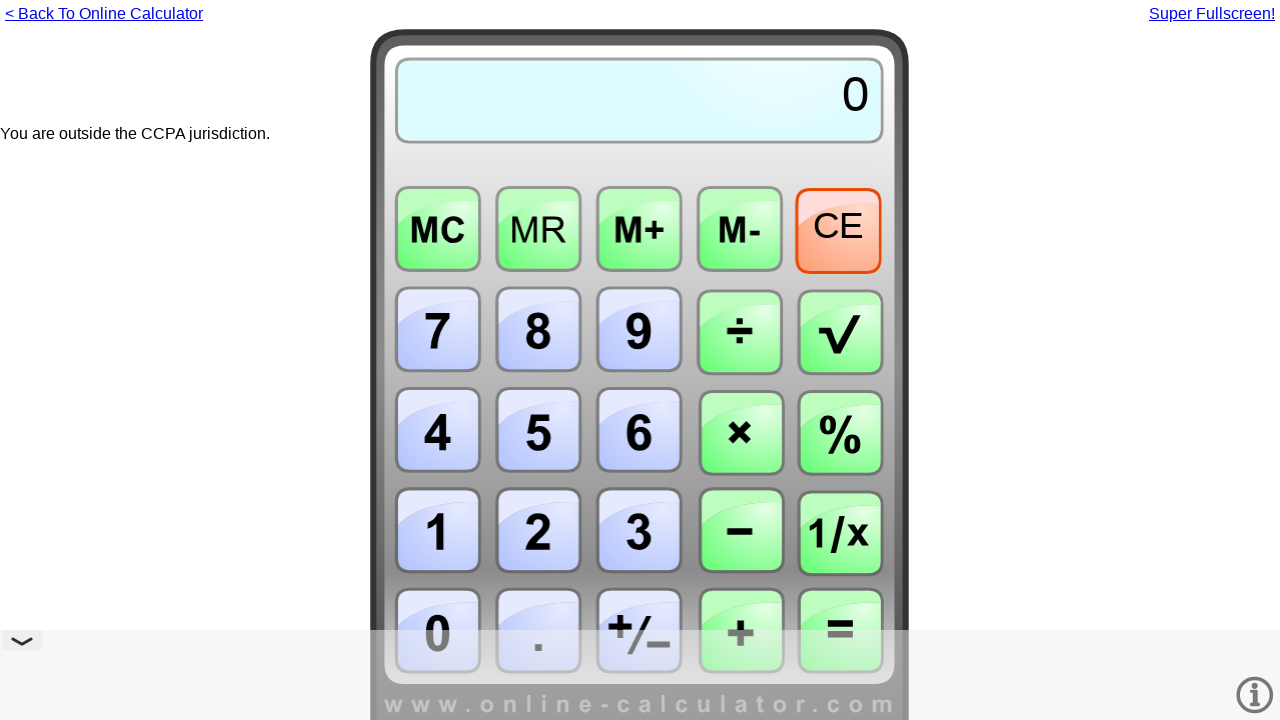

Pressed '+' to enter a non-numeric symbol
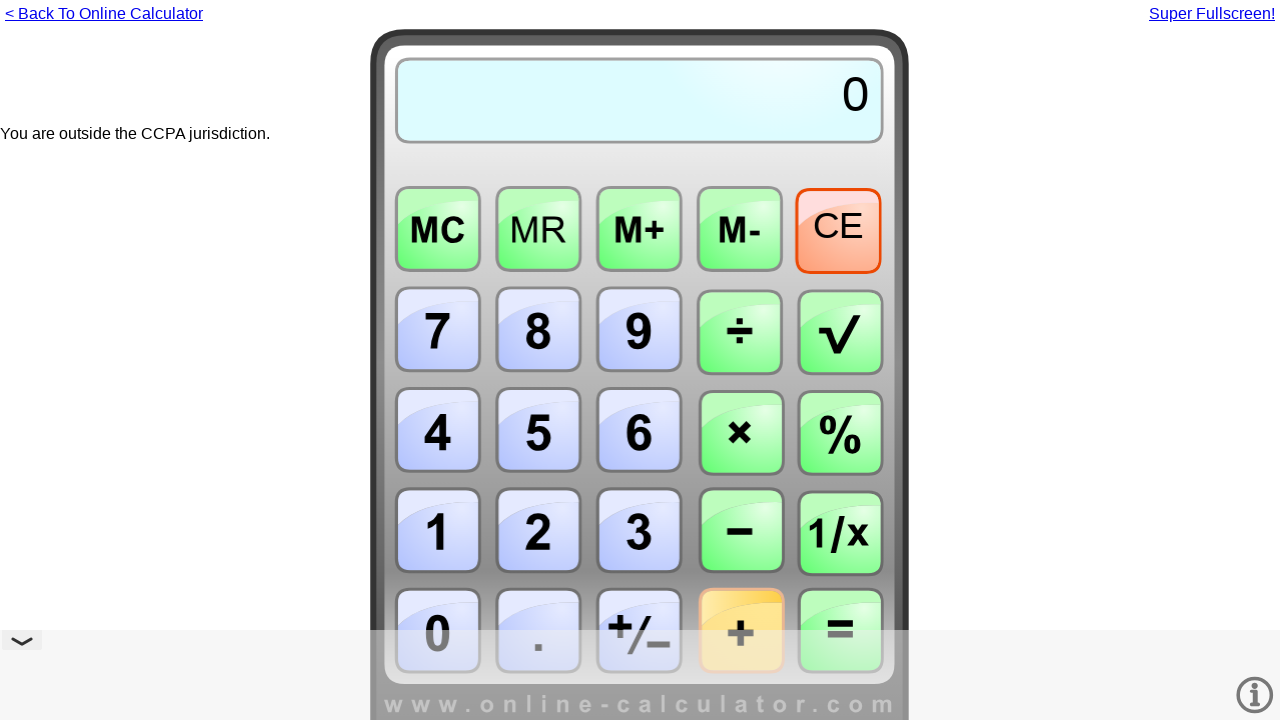

Pressed 'c' to clear the calculator
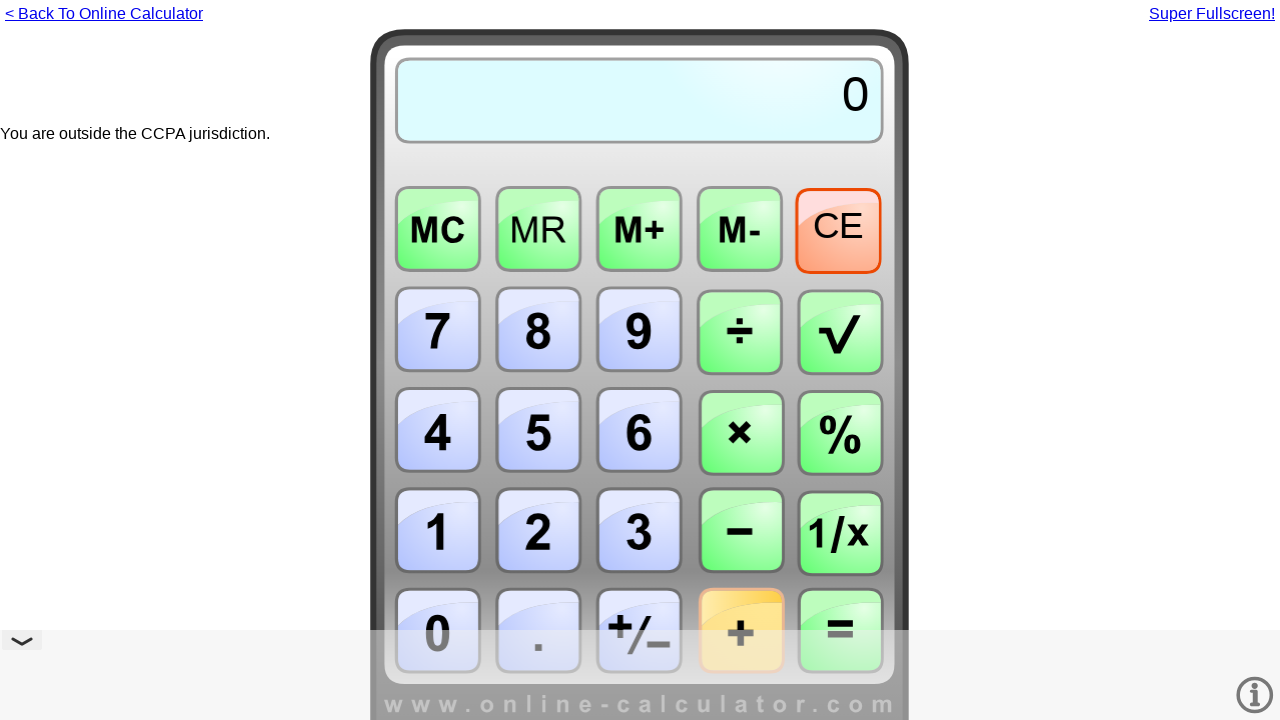

Waited 500ms for clear action to complete
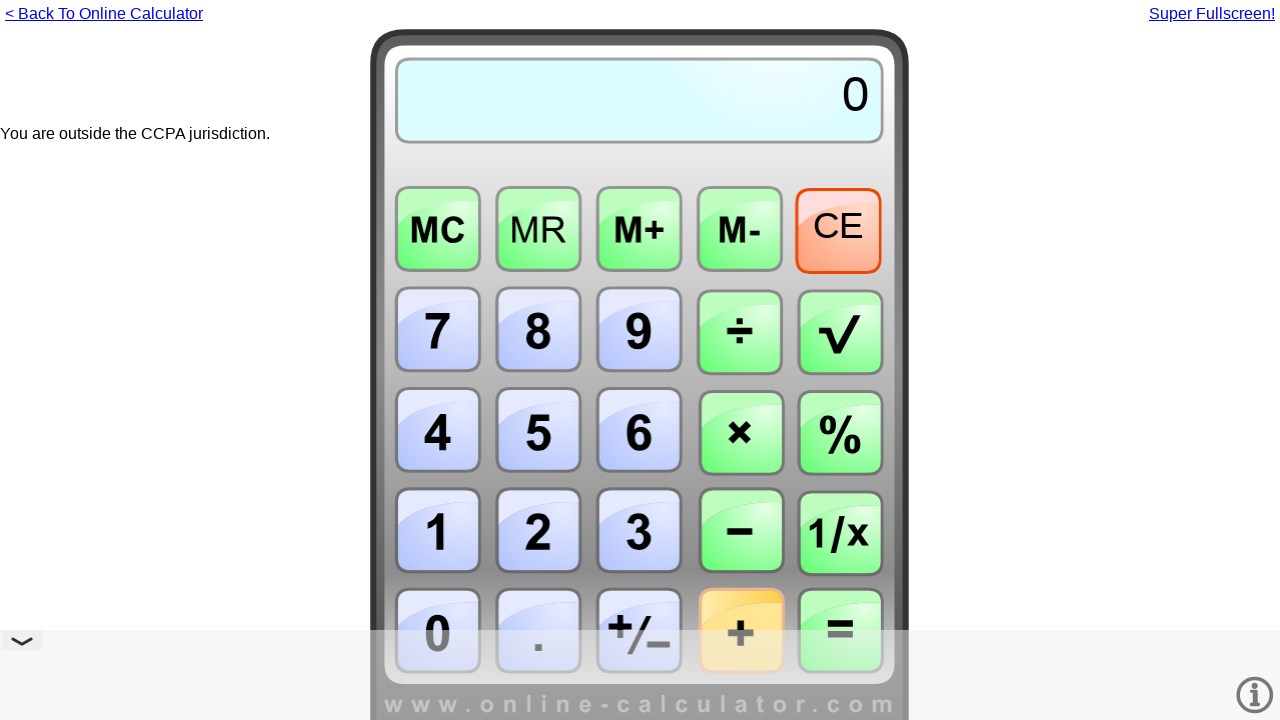

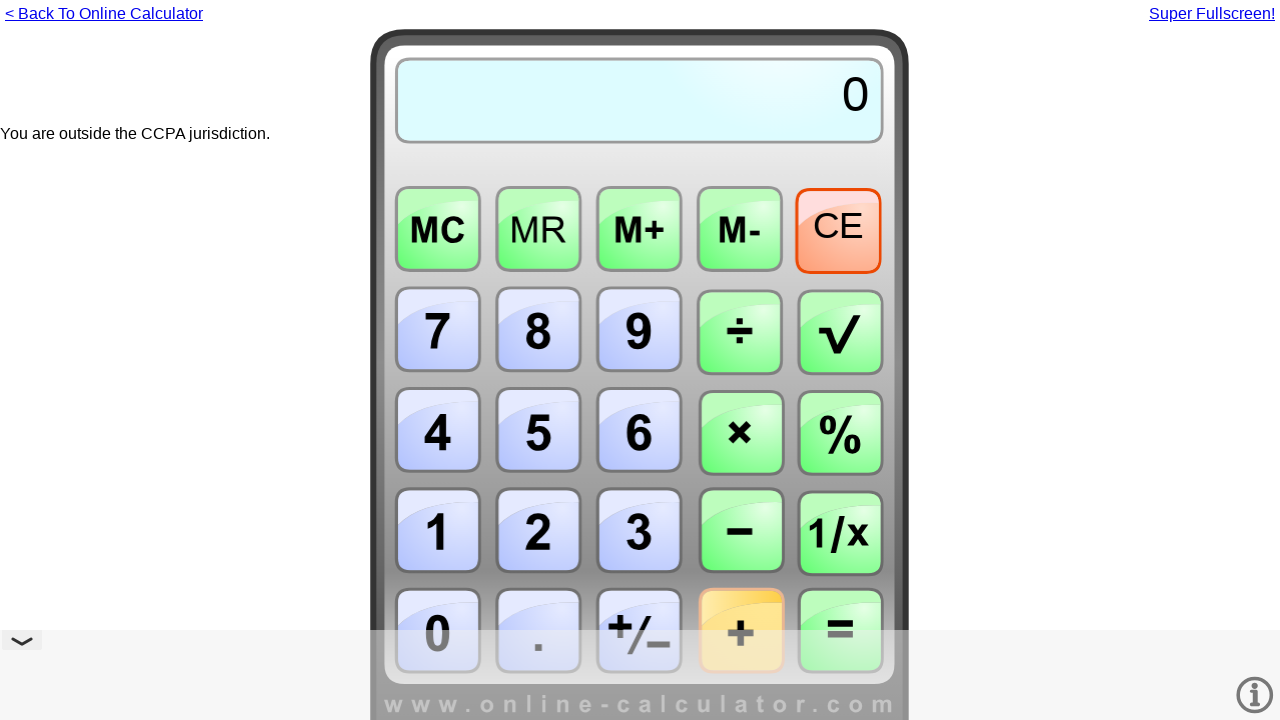